Tests an explicit wait exercise by waiting for a price element to show "$100", then clicking a book button, reading an input value, calculating a mathematical result, filling in the answer, and clicking solve.

Starting URL: http://suninjuly.github.io/explicit_wait2.html

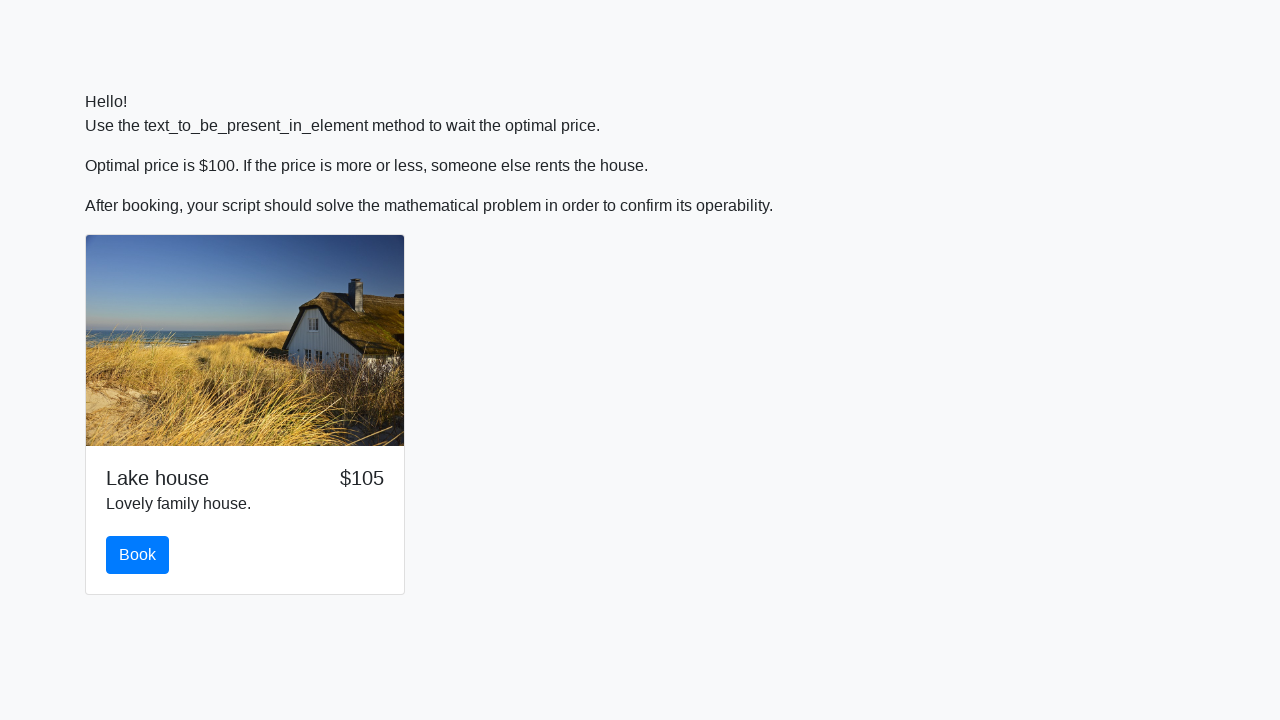

Waited for price element to show $100
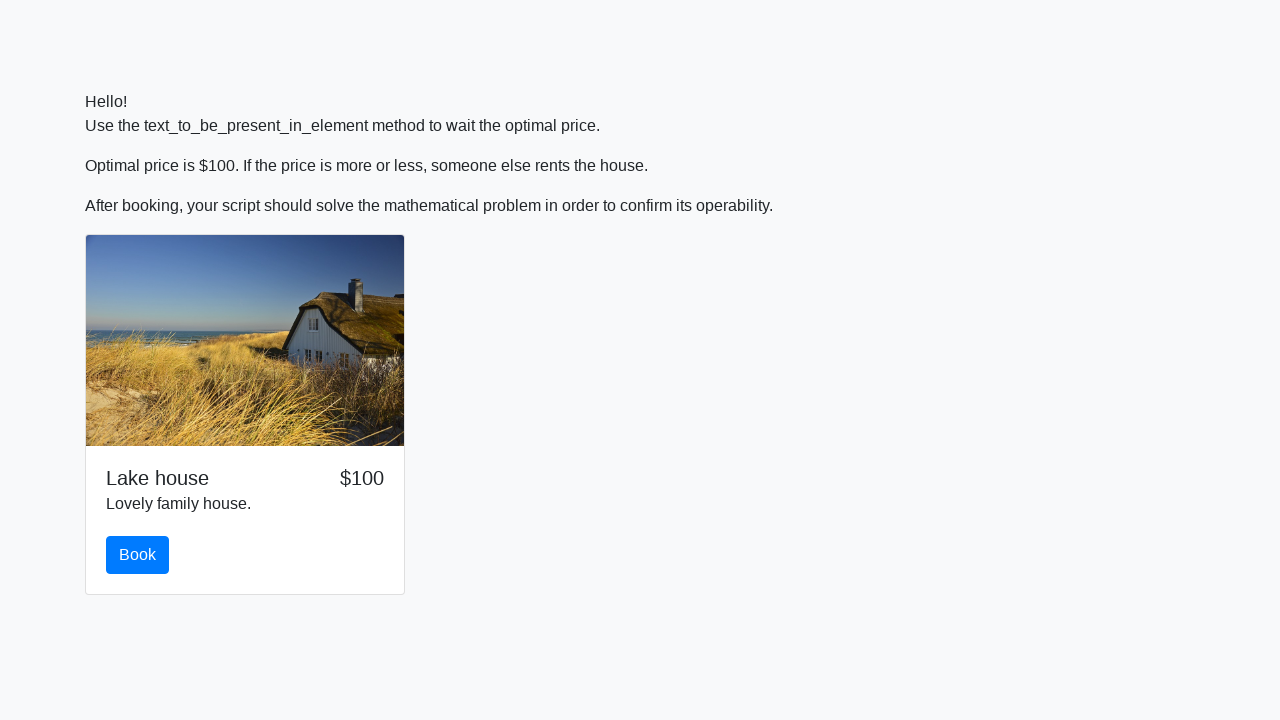

Clicked the book button at (138, 555) on #book
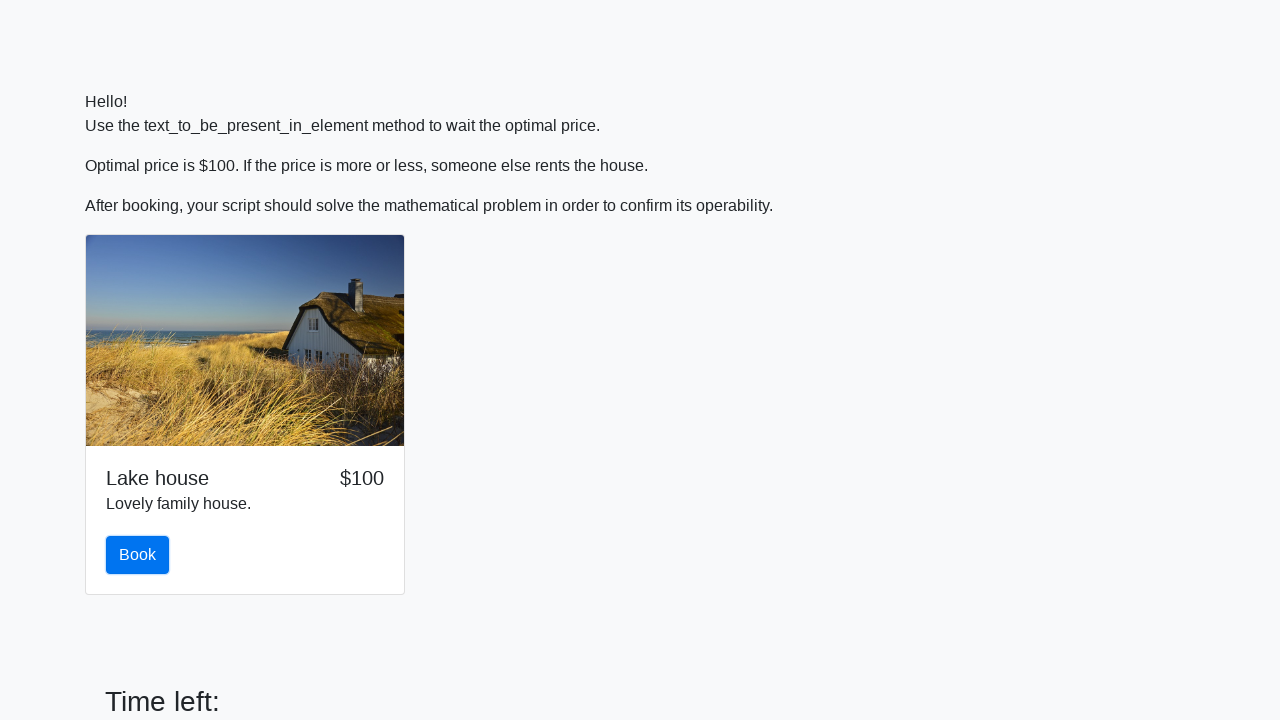

Retrieved input value: 135
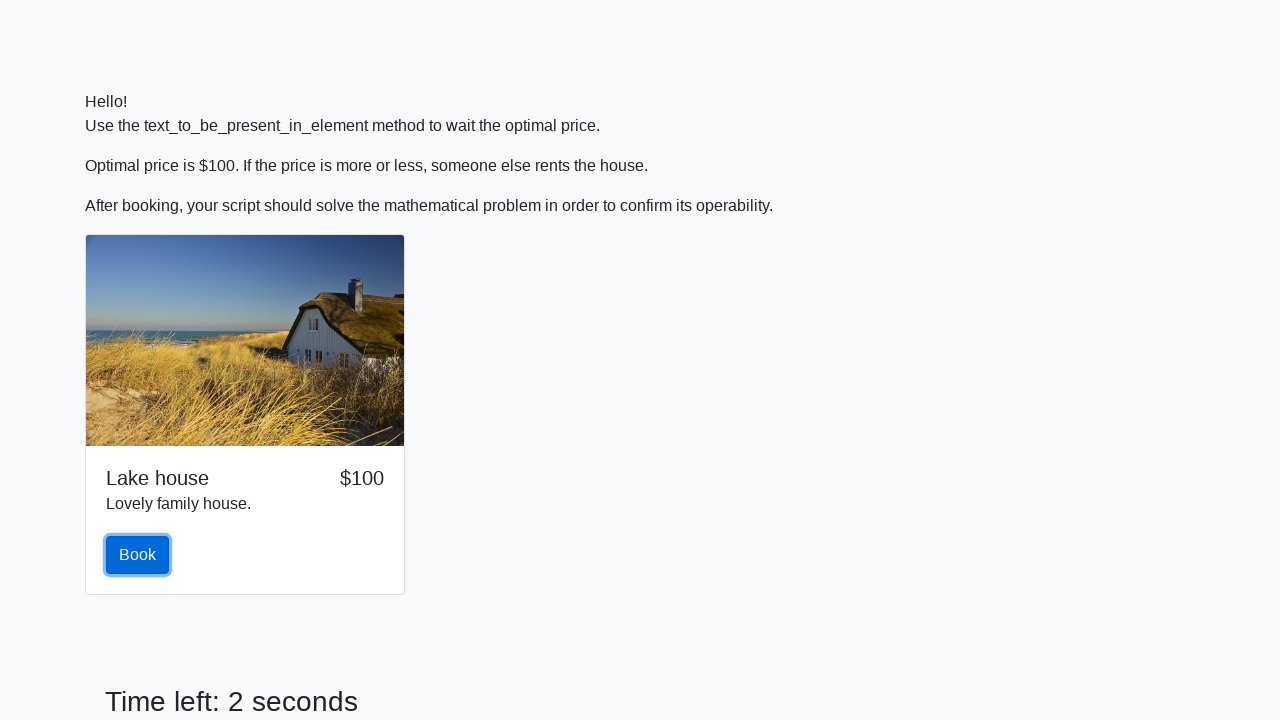

Calculated answer using formula: 0.058669048102594795
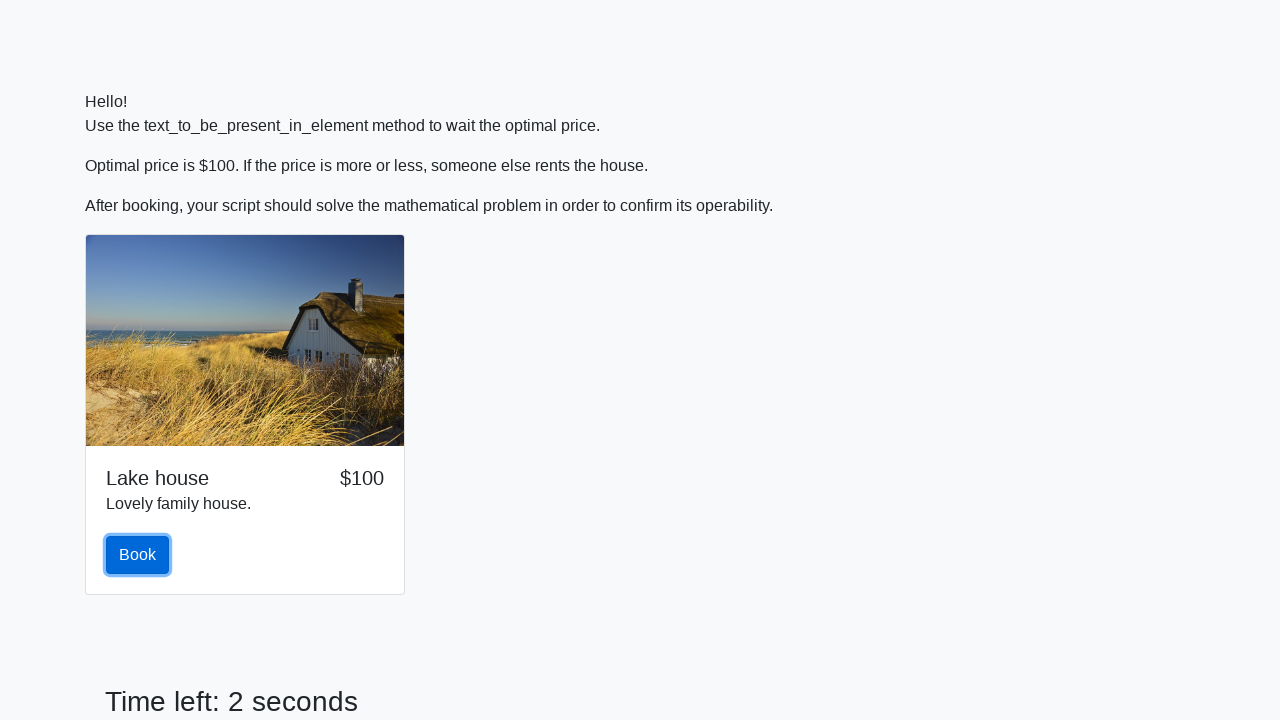

Filled answer field with calculated value on #answer
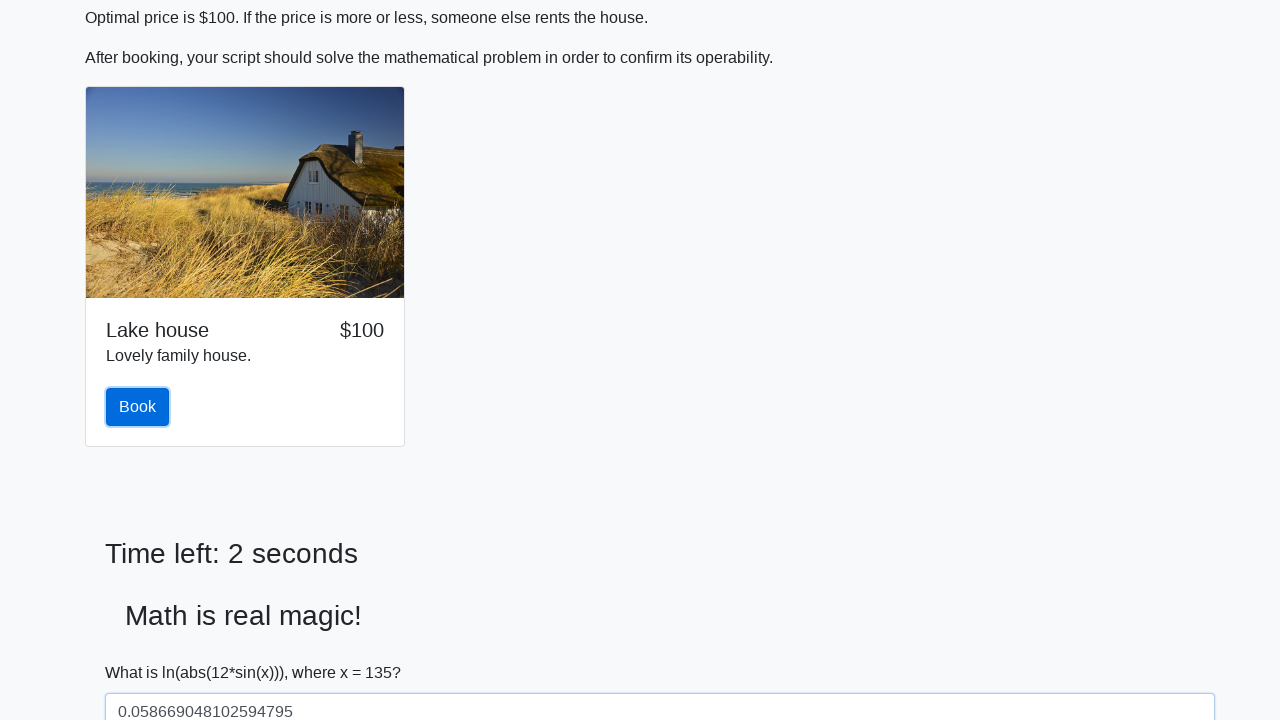

Clicked the solve button at (143, 651) on #solve
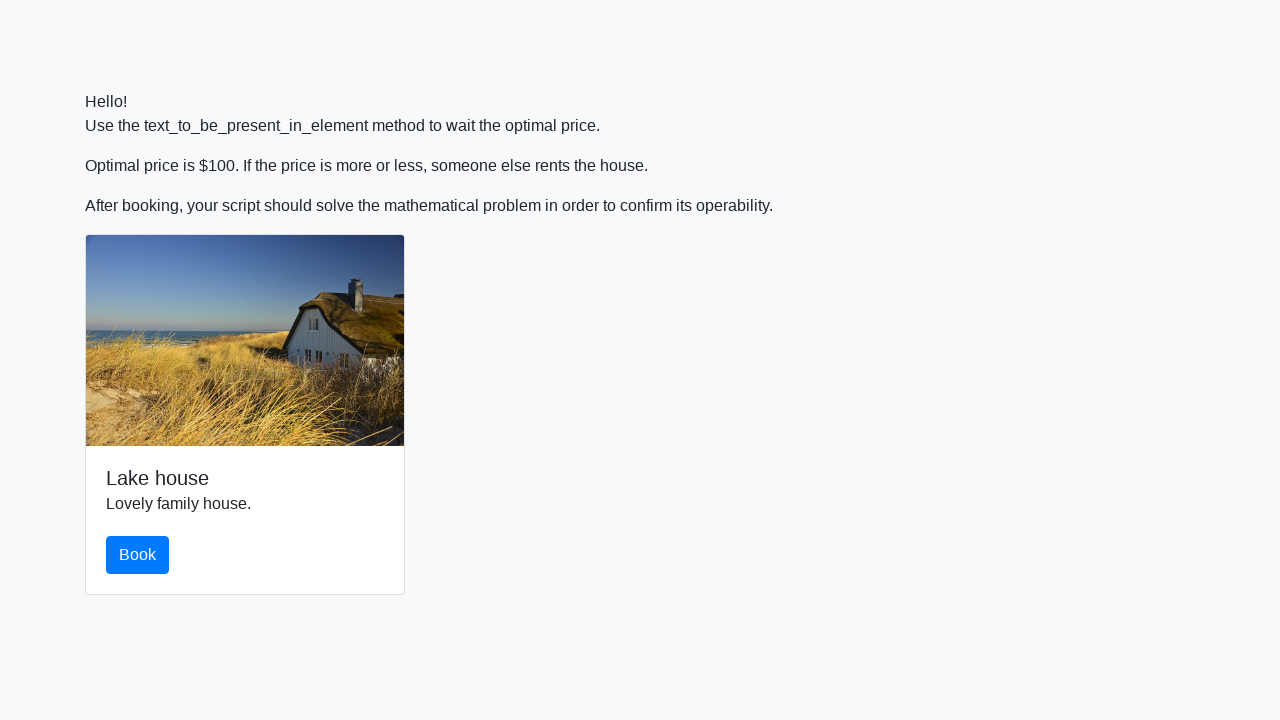

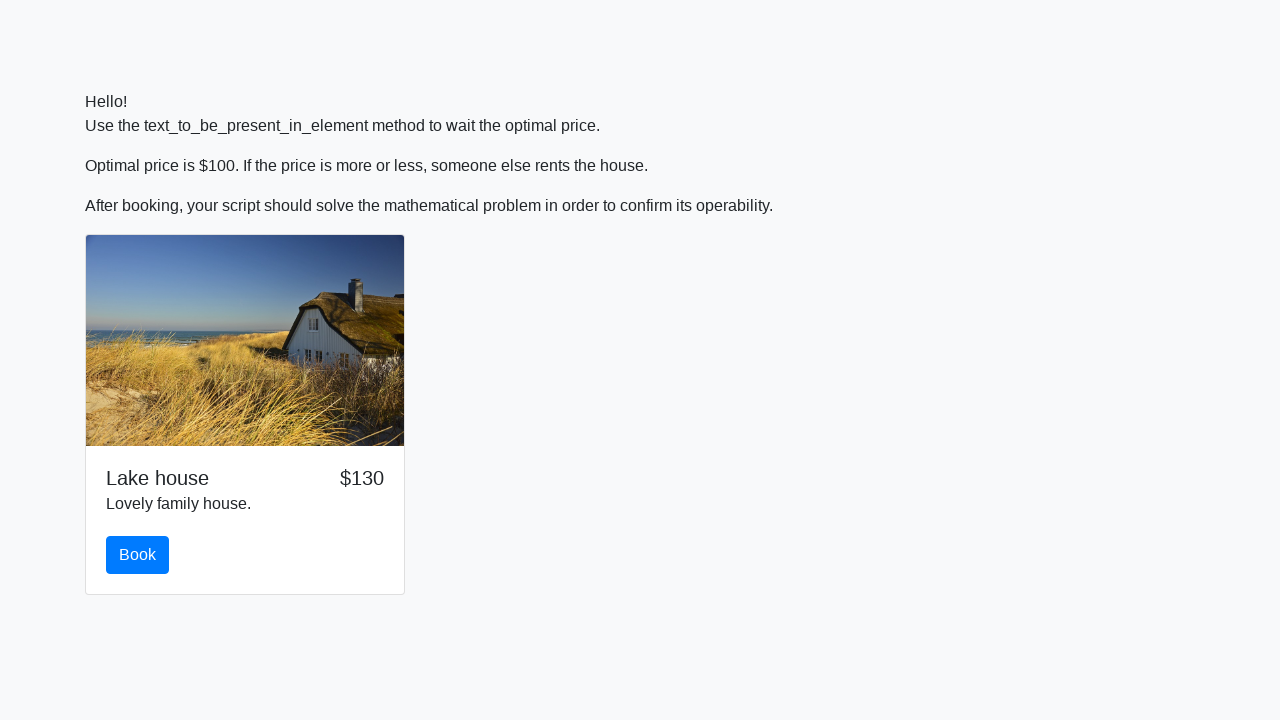